Navigates to SpiceJet airline website and waits for page to load. This is a minimal test that only verifies the page loads successfully.

Starting URL: https://www.spicejet.com/

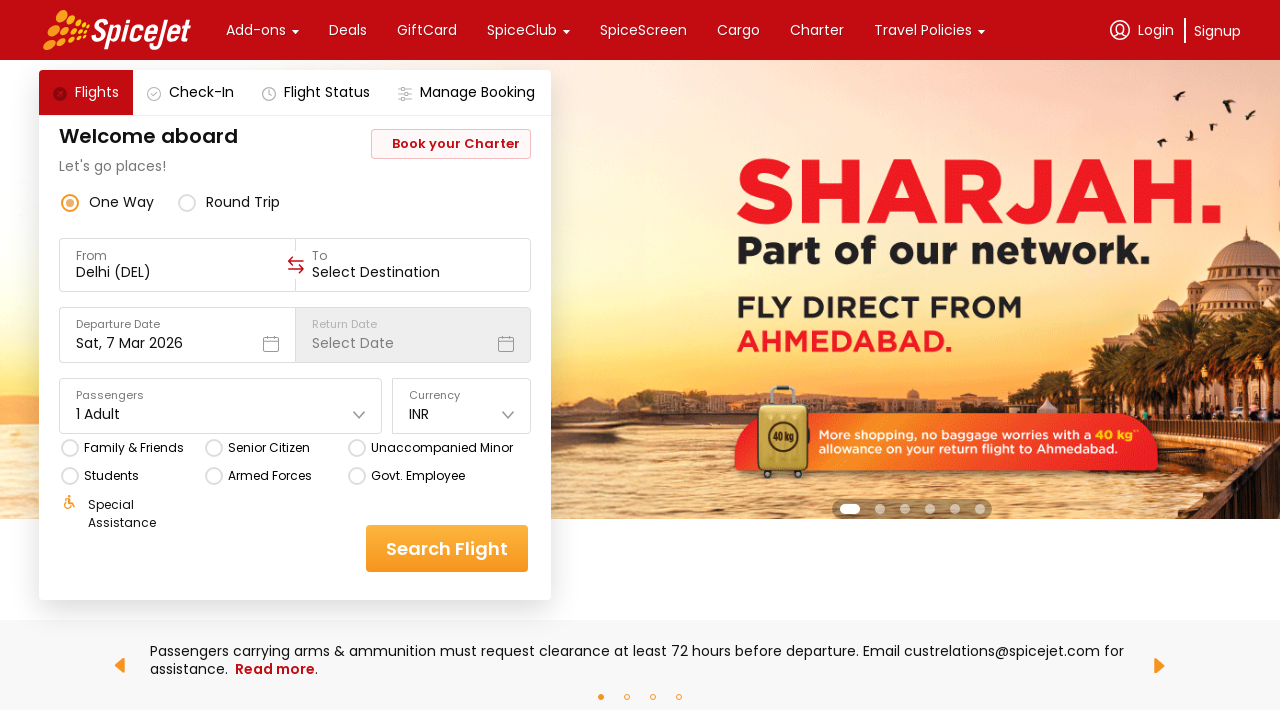

Navigated to SpiceJet airline website
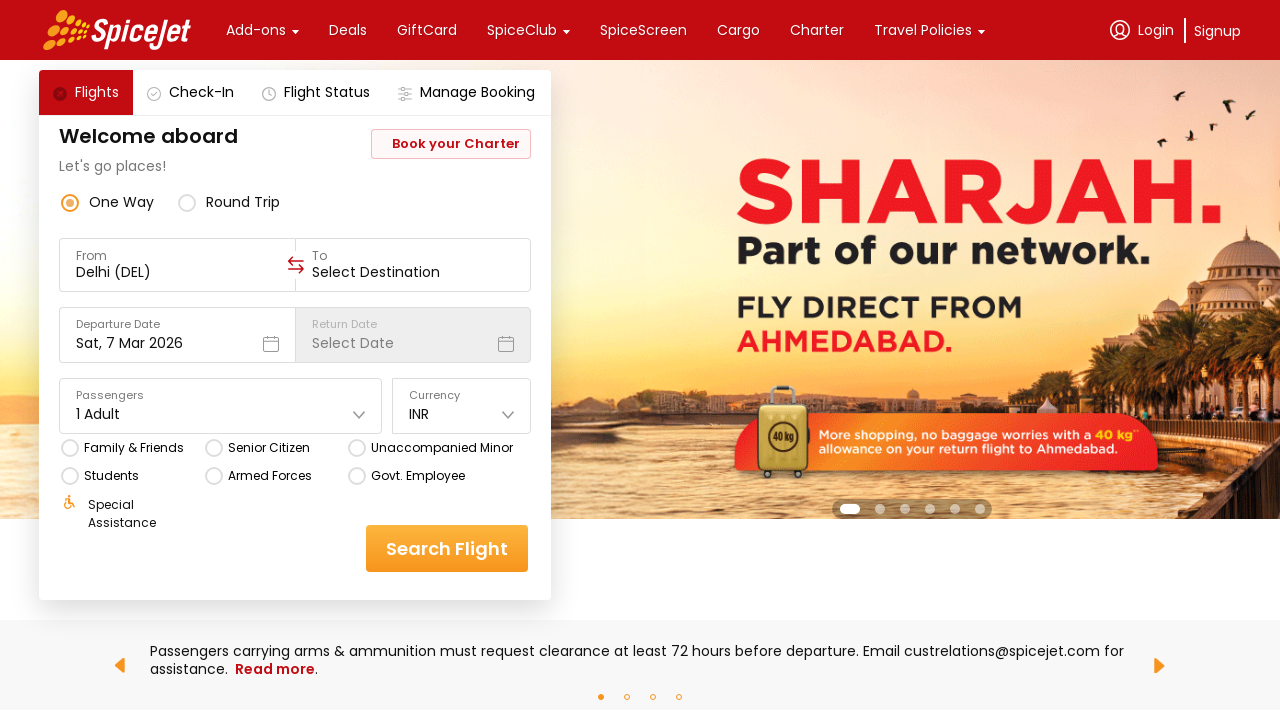

Page reached networkidle state - all network requests completed
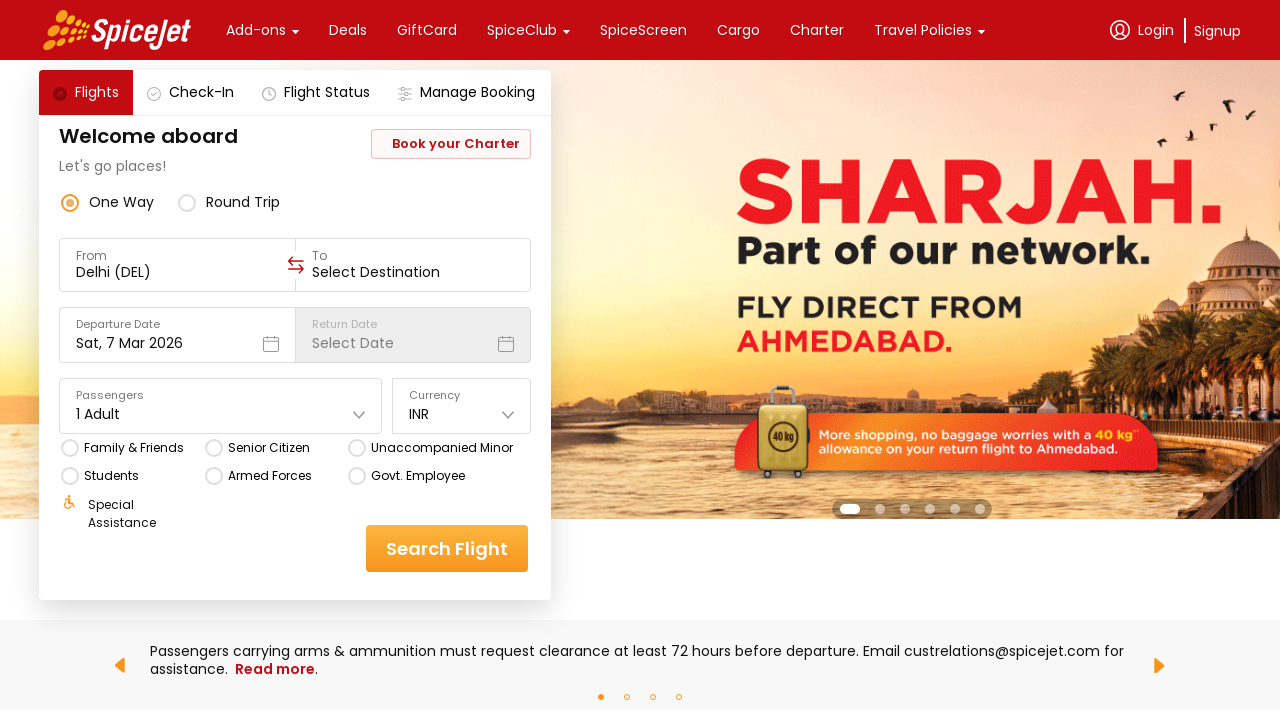

Body element is visible - page loaded successfully
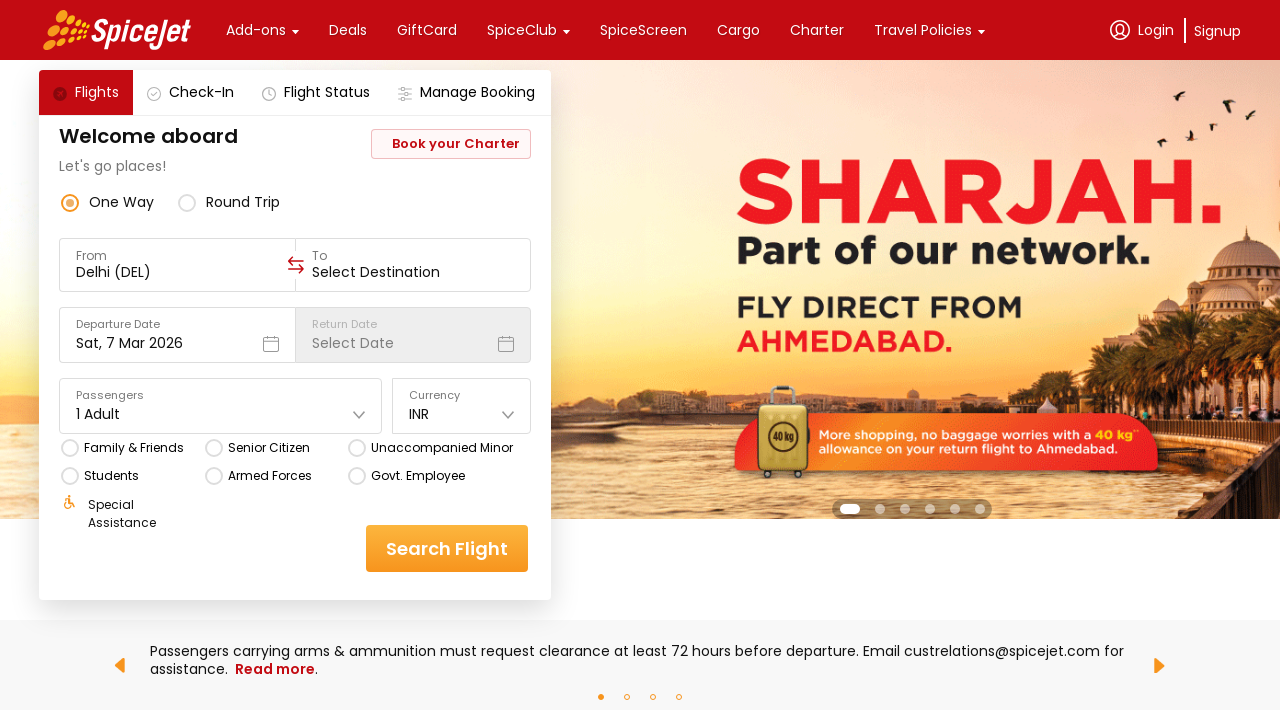

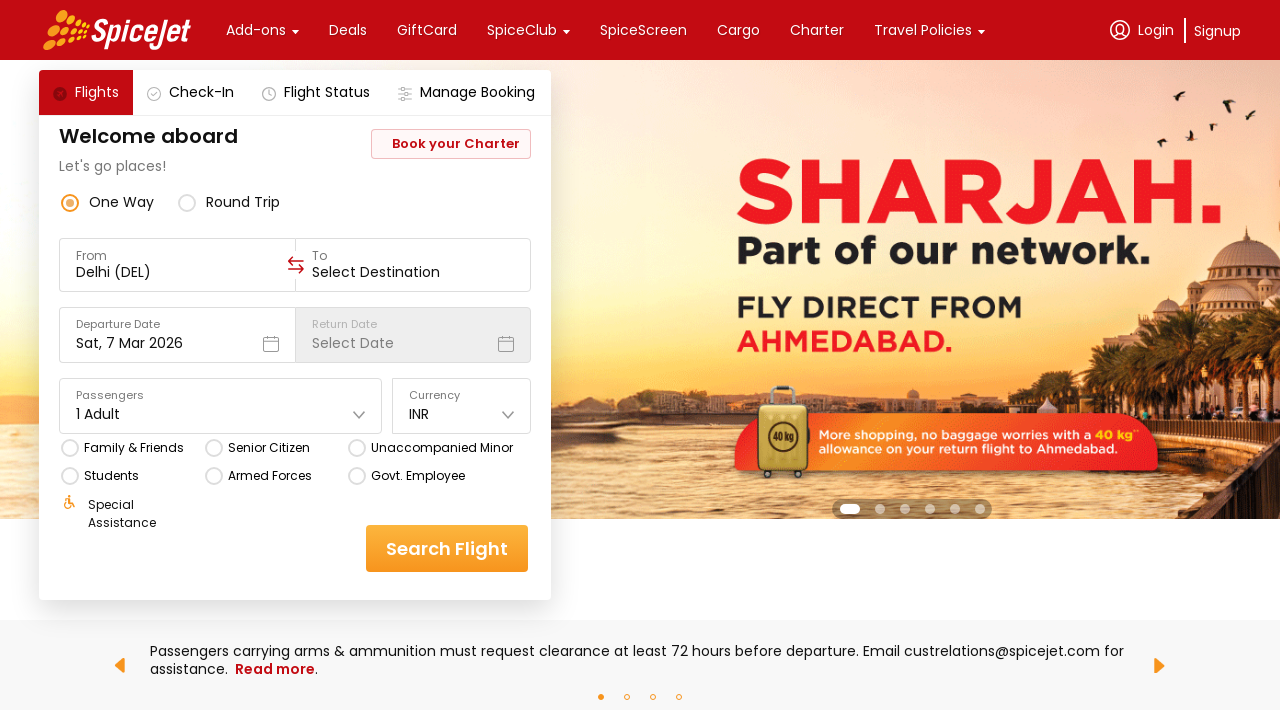